Navigates to the Inteligência Milgrau website and verifies the page loads successfully by waiting for the page to be ready.

Starting URL: http://www.inteligenciamilgrau.com.br

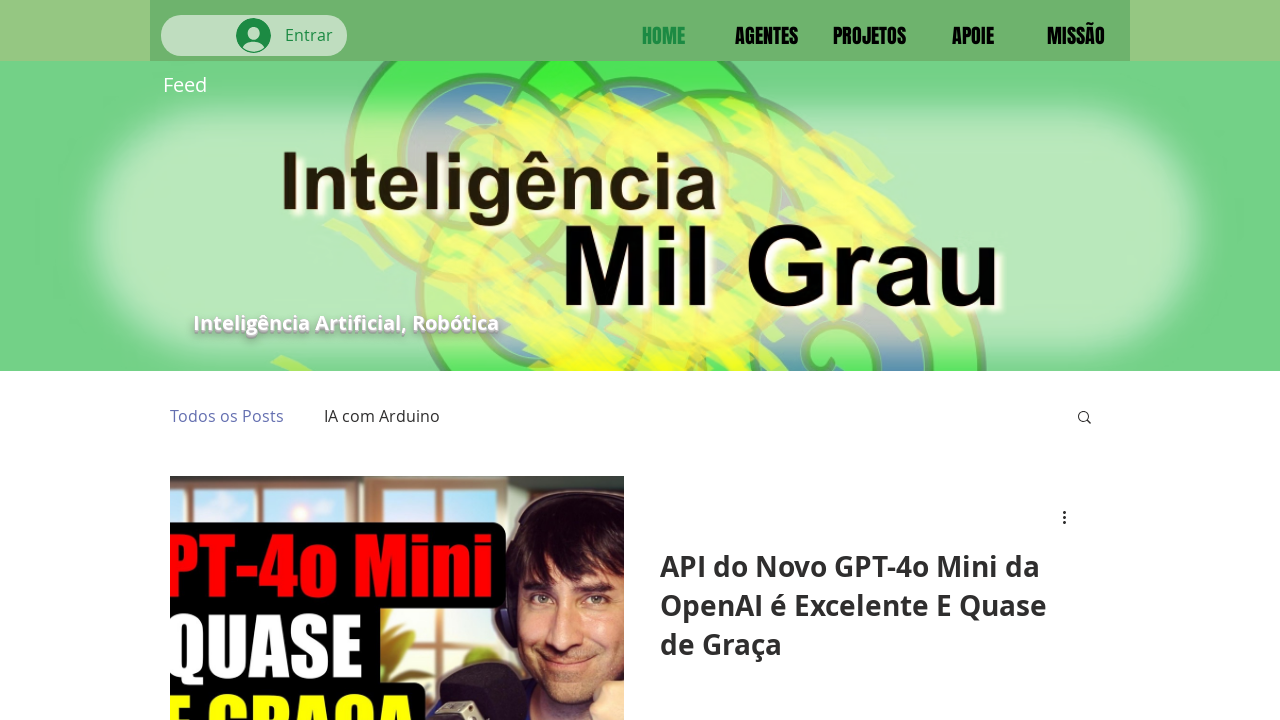

Waited for page DOM to be fully loaded
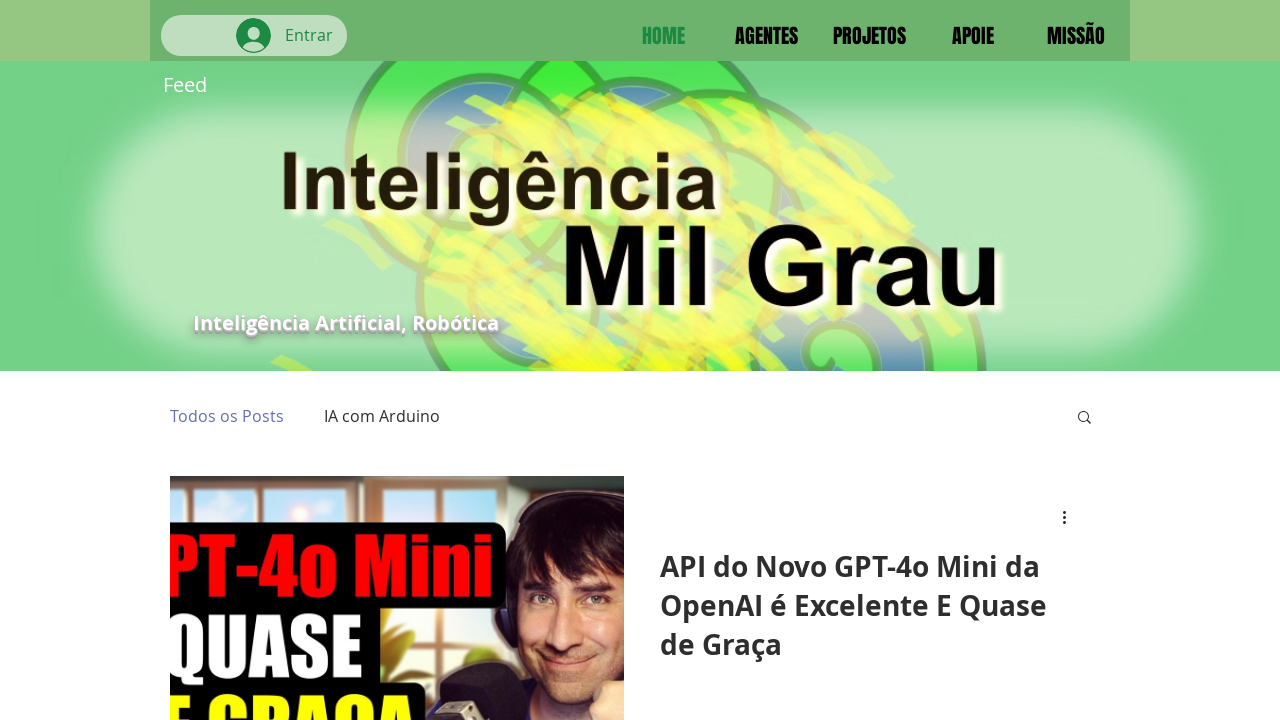

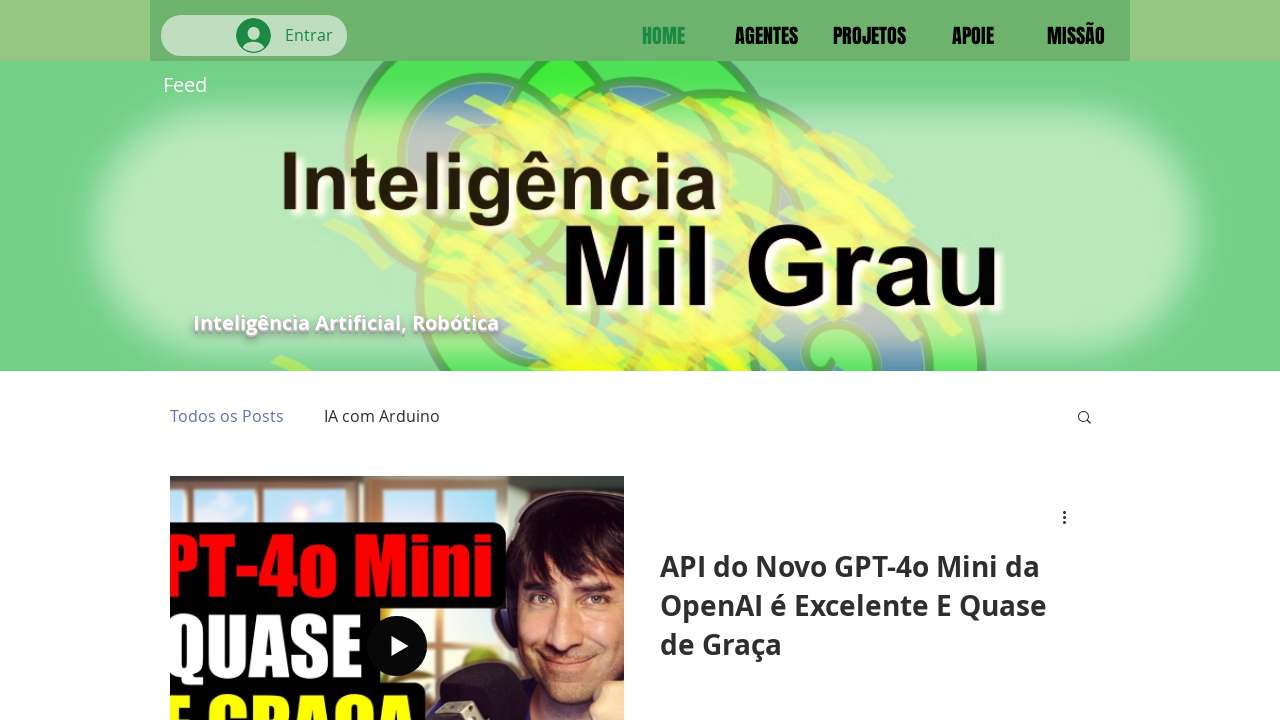